Tests nested frames navigation by clicking on the Nested Frames link, switching to nested iframes, and verifying content within the middle frame

Starting URL: https://the-internet.herokuapp.com

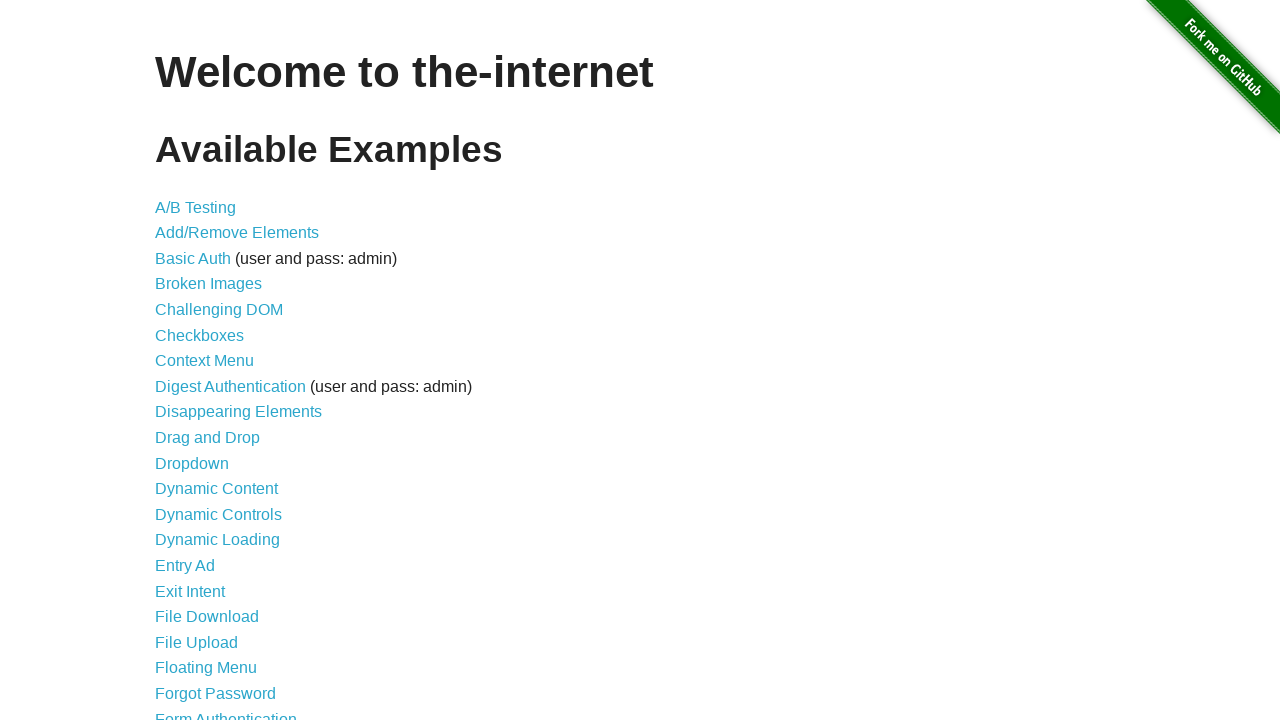

Clicked on Nested Frames link at (210, 395) on text=Nested Frames
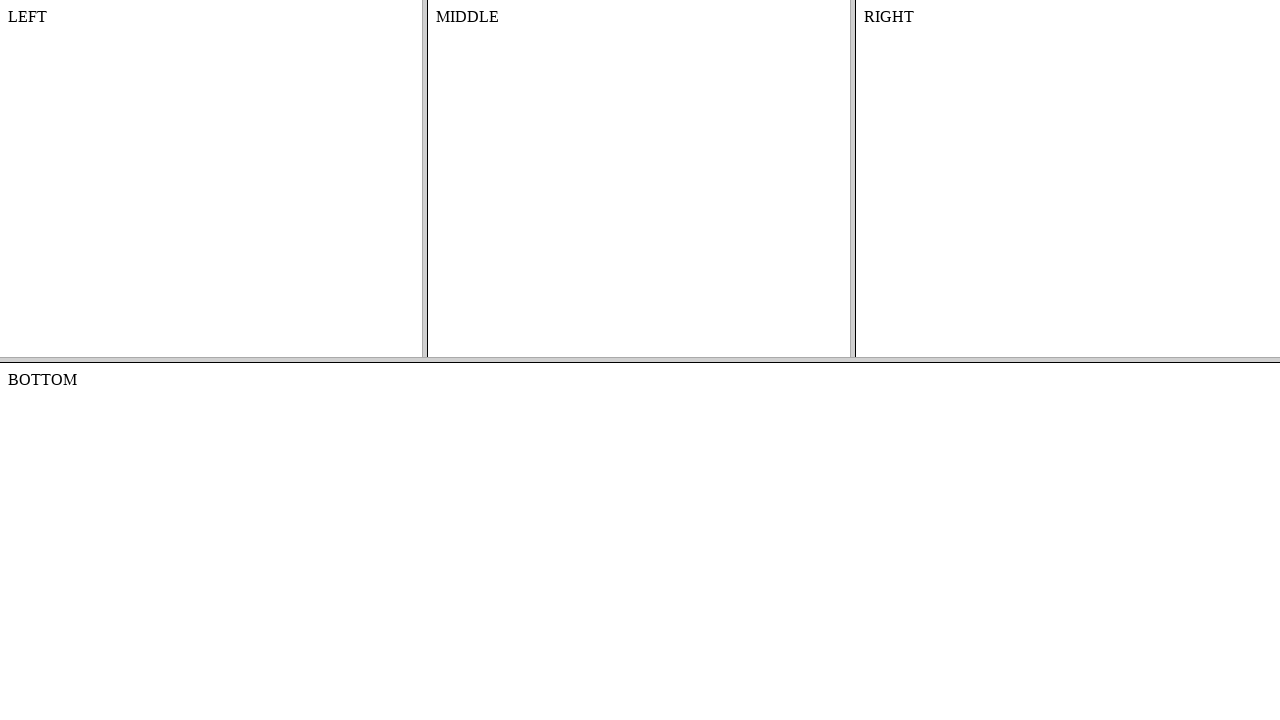

Located the top frame
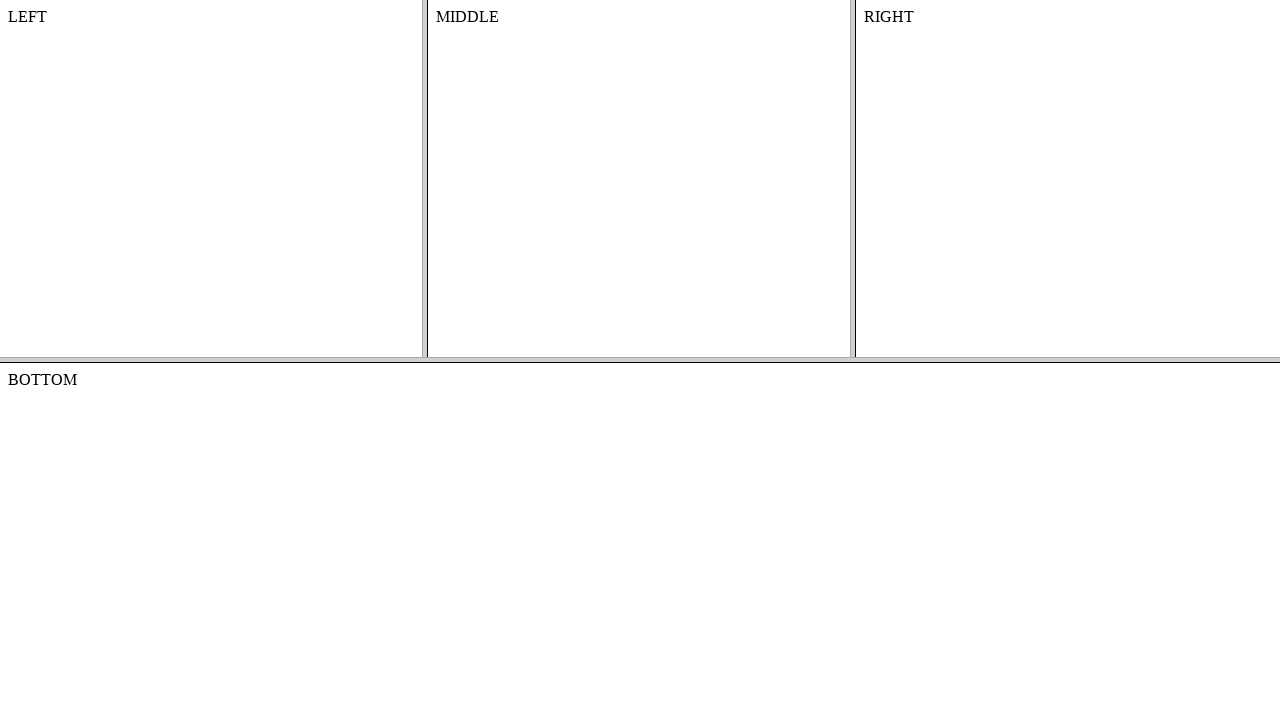

Located the middle frame within the top frame
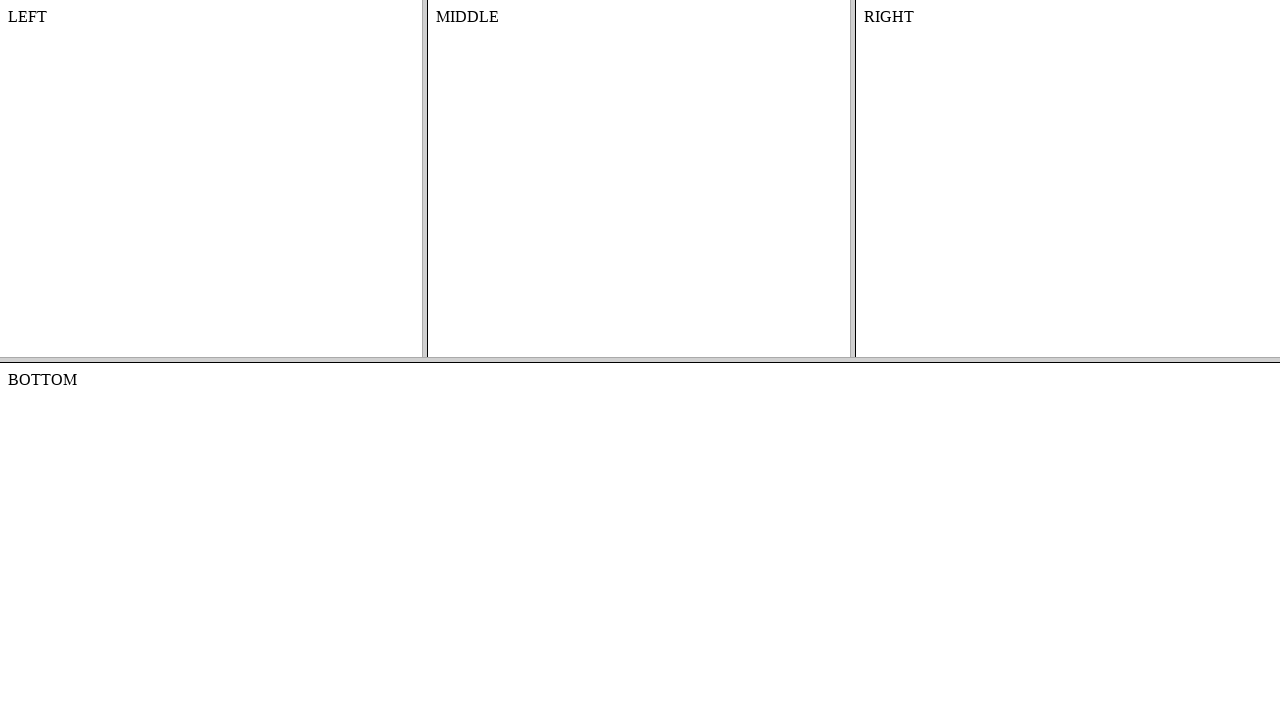

Content element appeared in the middle frame
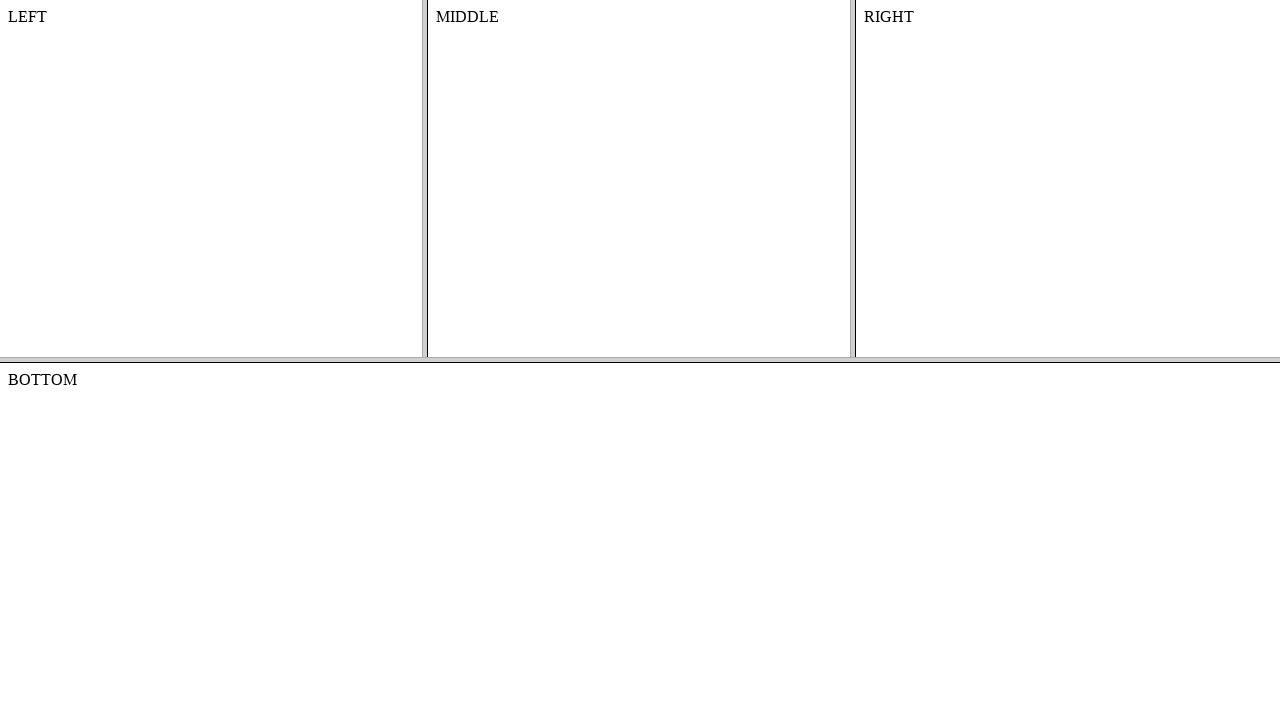

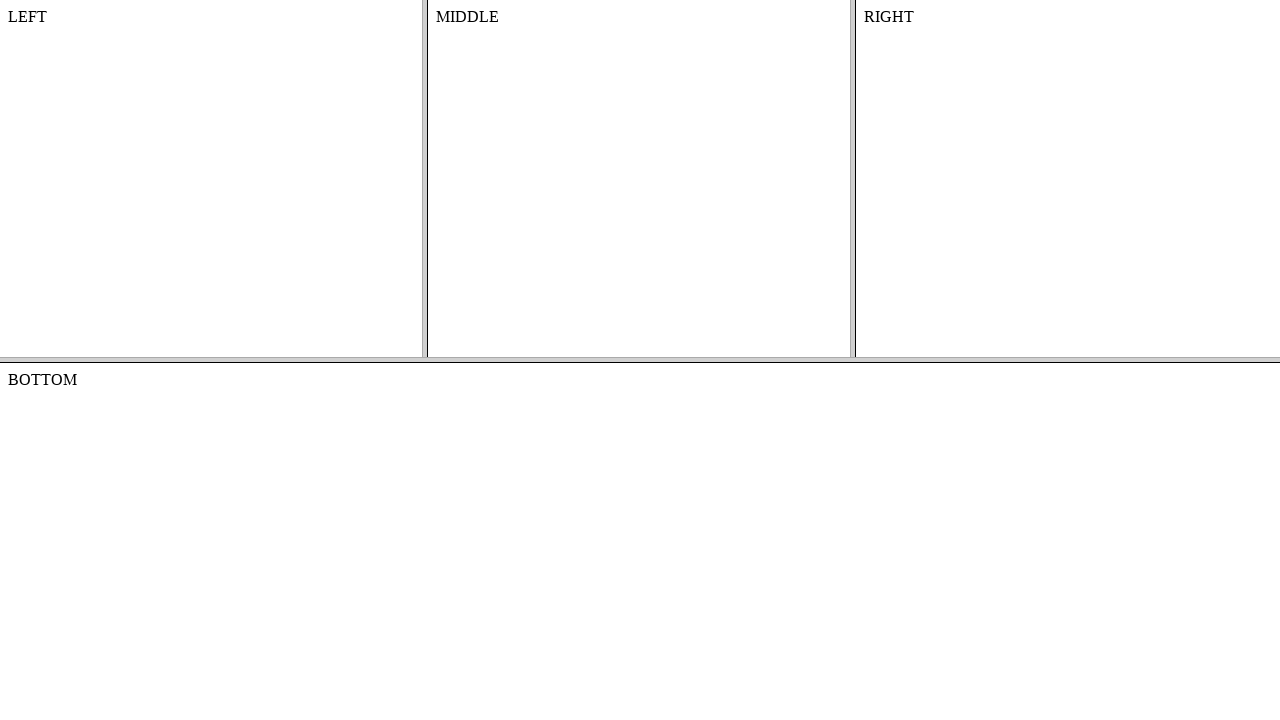